Tests handling a JavaScript prompt dialog by clicking a link that triggers a prompt, entering text, and accepting it

Starting URL: https://www.selenium.dev/documentation/en/webdriver/js_alerts_prompts_and_confirmations/

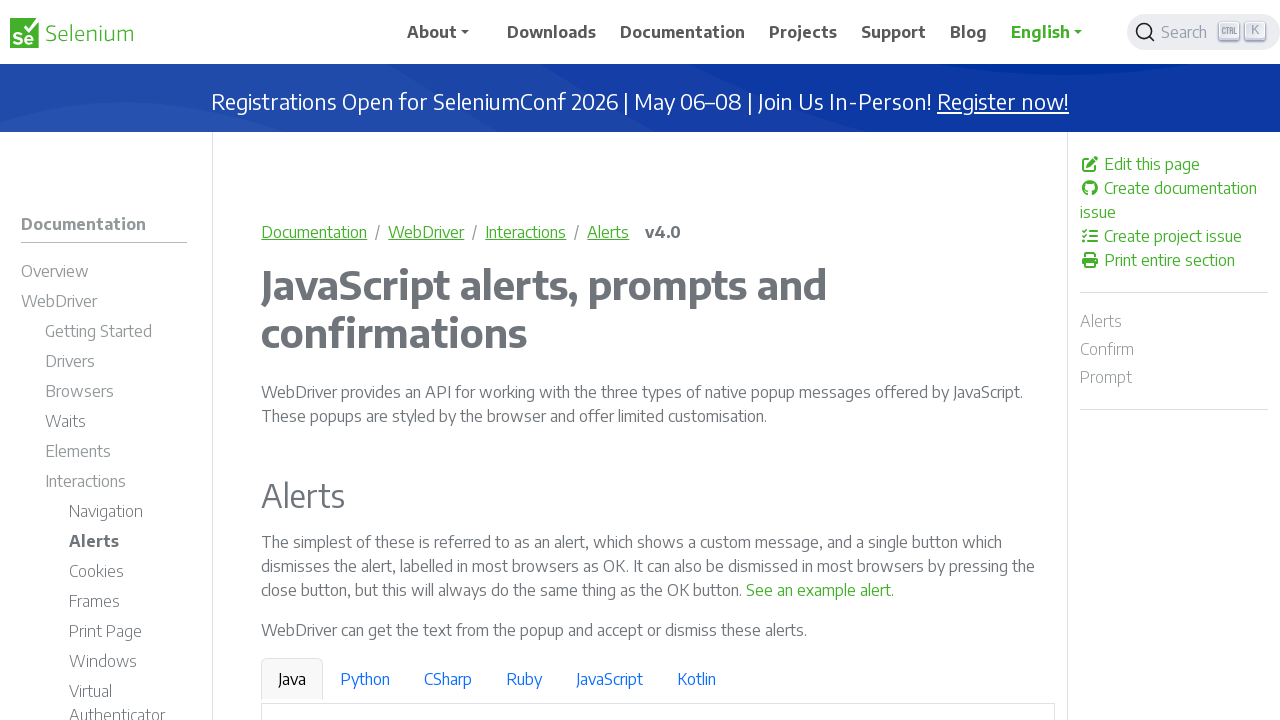

Set up dialog handler to accept prompts with 'Playwright Test Input'
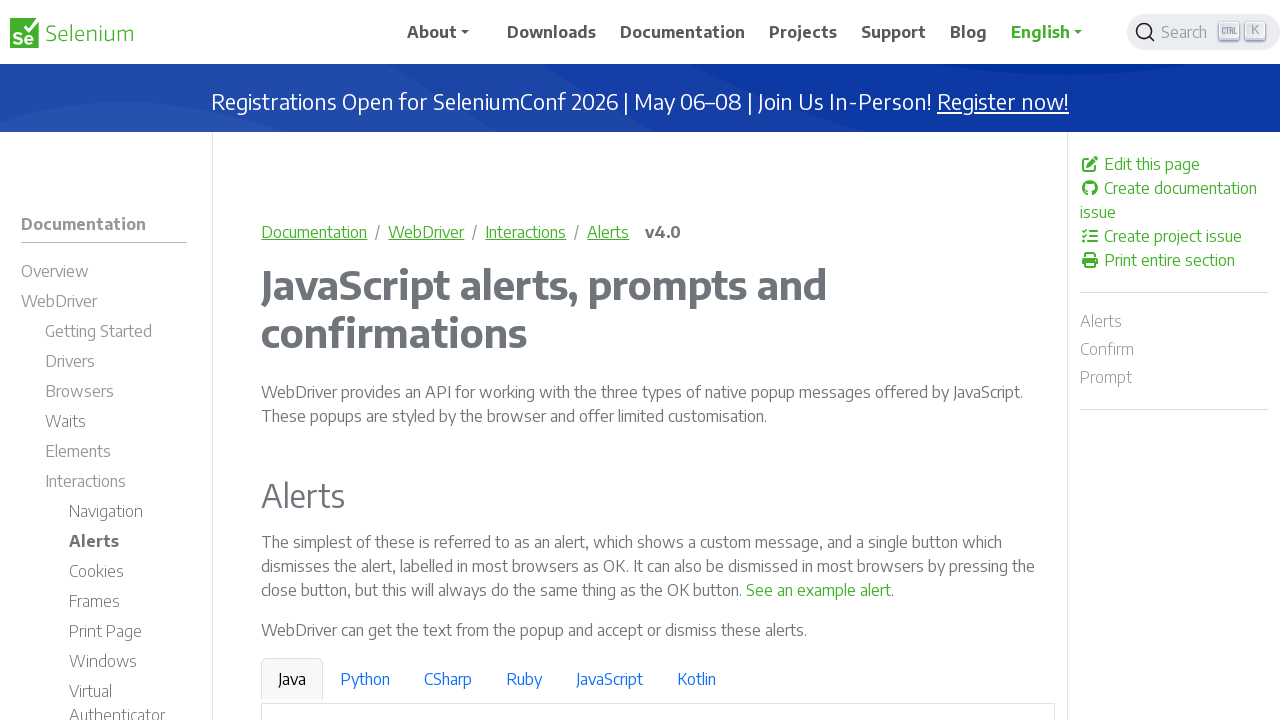

Clicked link to trigger JavaScript prompt dialog at (627, 360) on a:has-text('See a sample prompt')
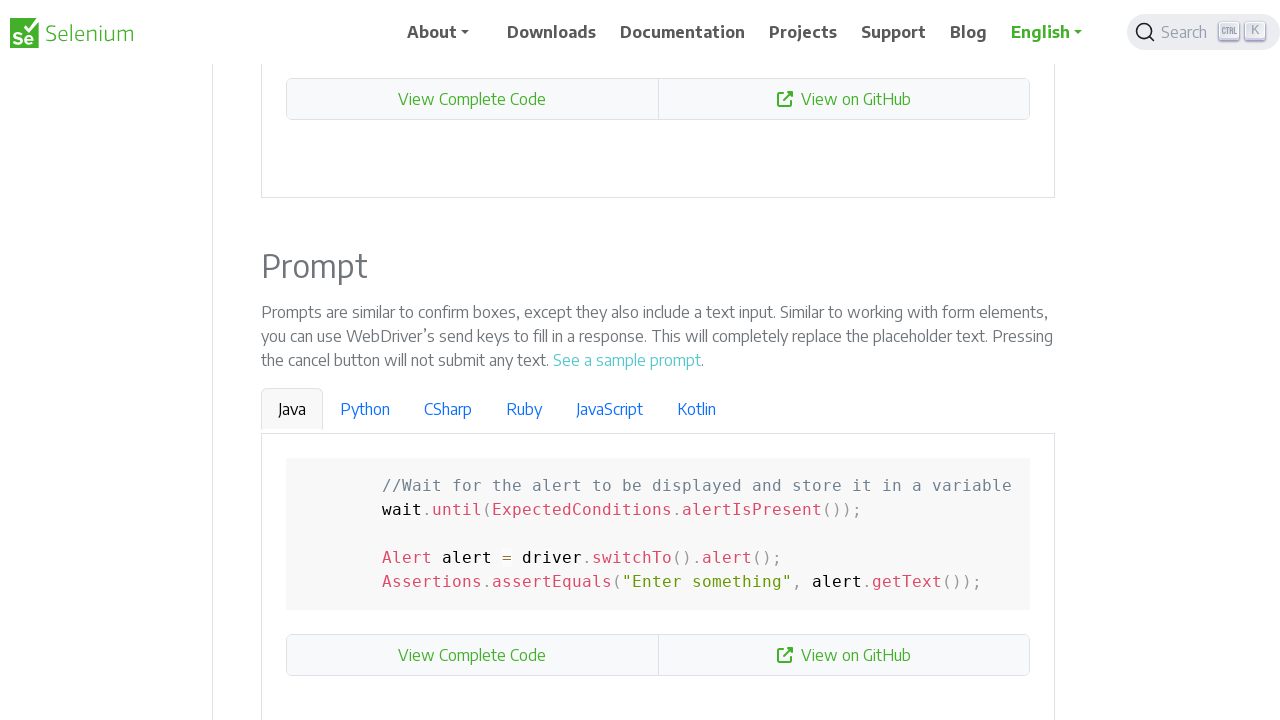

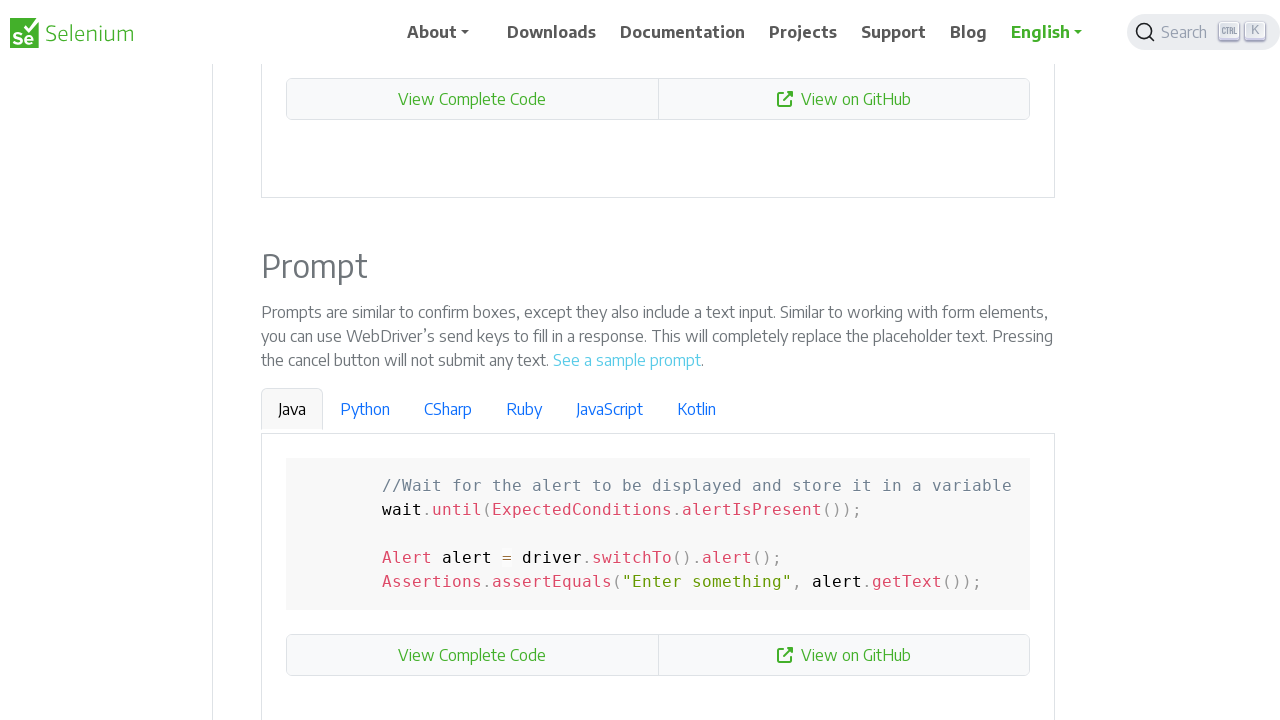